Fills out a registration form with user details including name, address, contact information, and account credentials

Starting URL: https://parabank.parasoft.com/parabank/register.htm

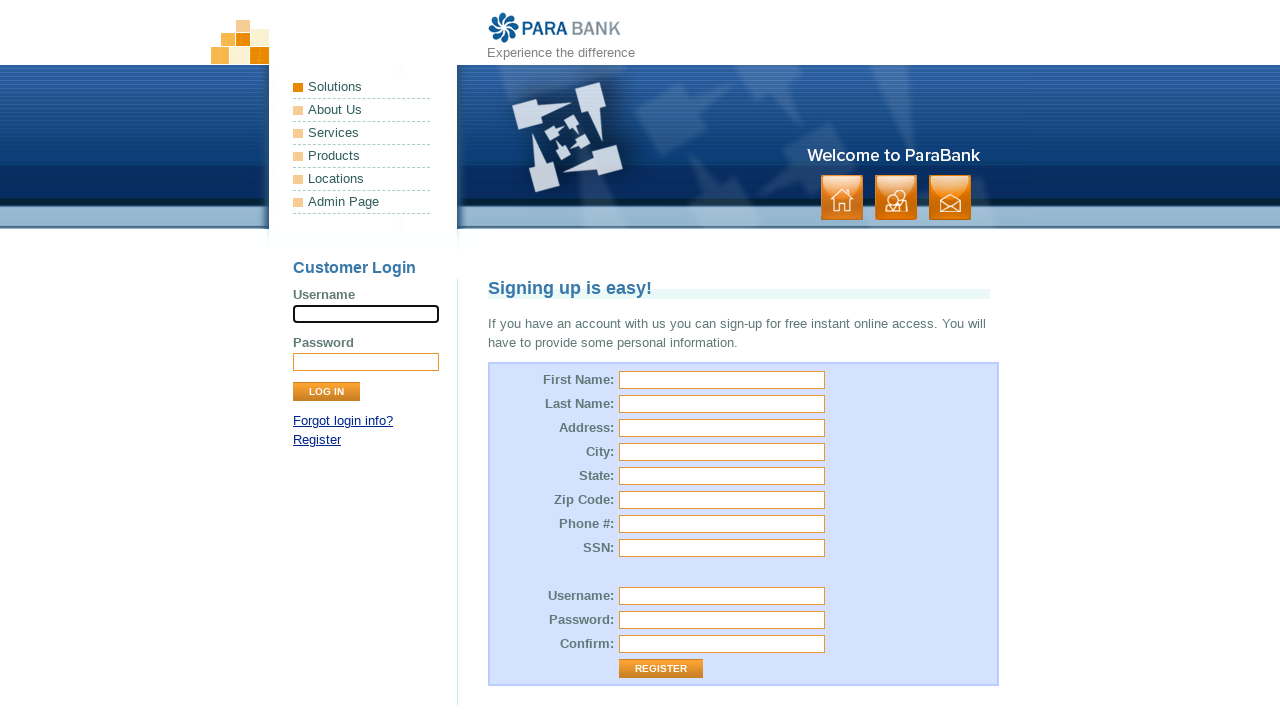

Filled first name field with 'Barney' on #customer\.firstName
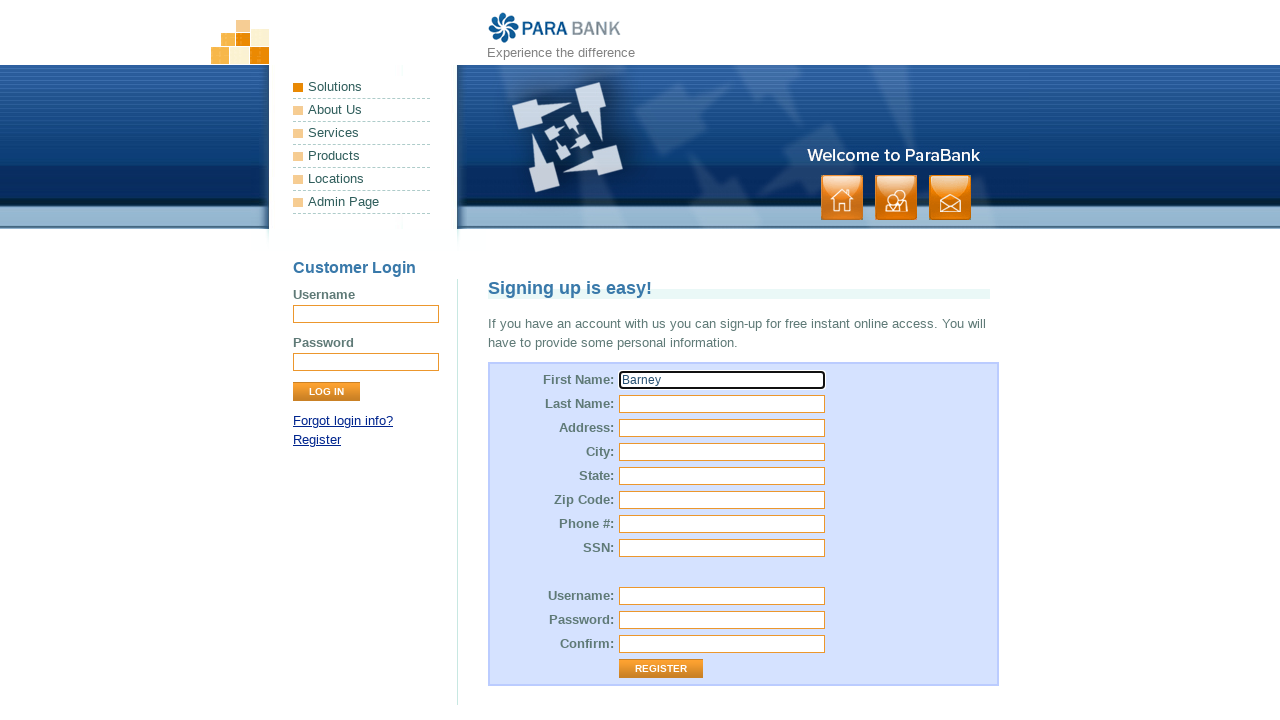

Filled last name field with 'Stinson' on #customer\.lastName
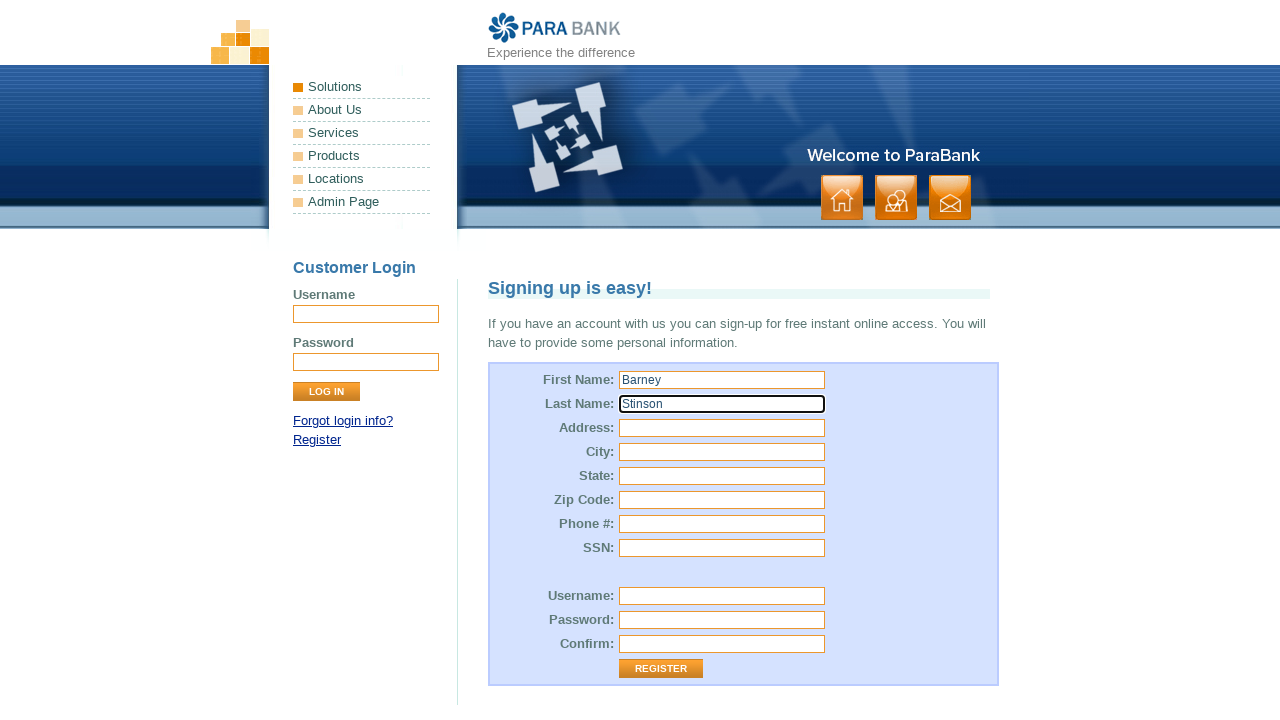

Filled street address with 'East 84th Street and 3rd Avenue' on input[name='customer.address.street']
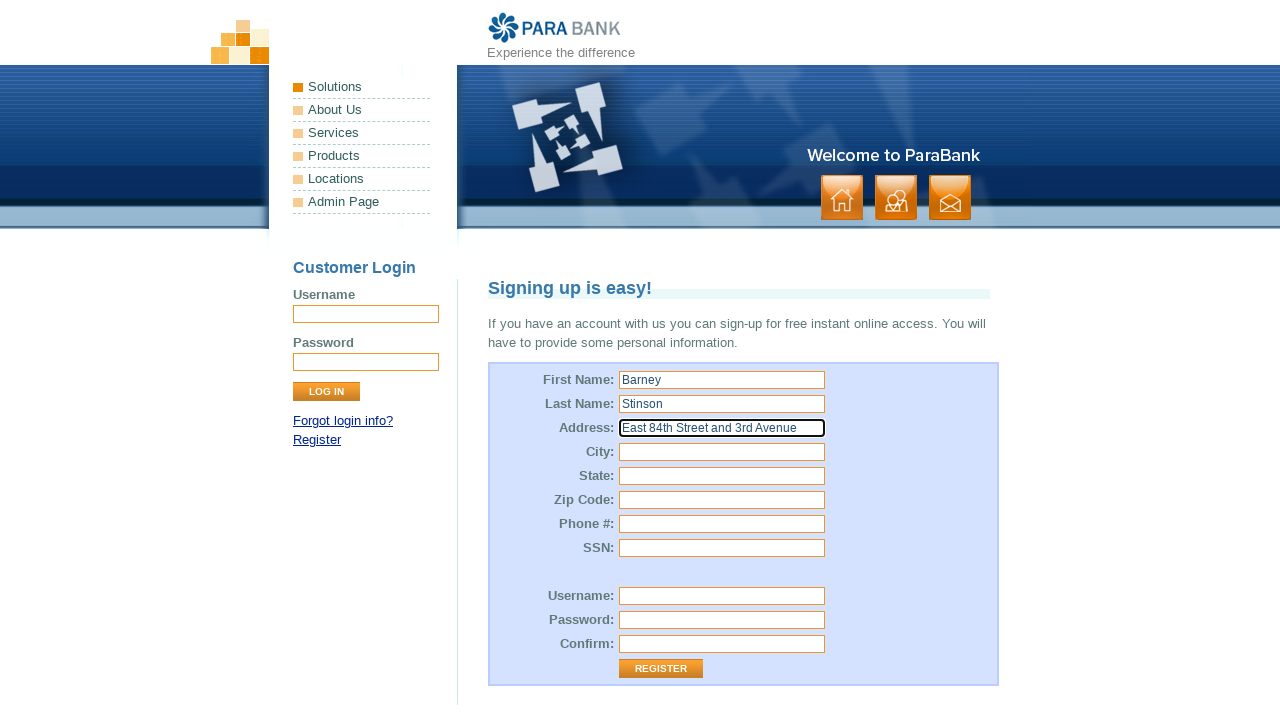

Filled city field with 'Manhattan' on input[name='customer.address.city']
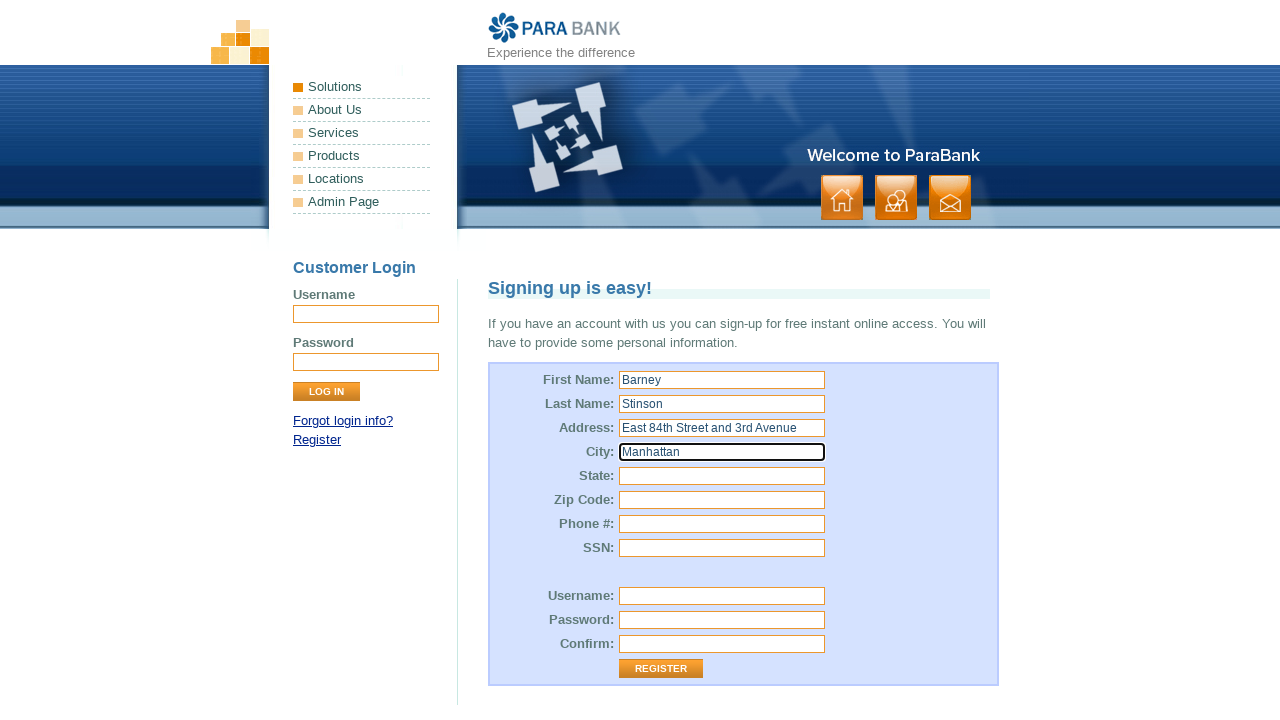

Filled state field with 'New York' on #customer\.address\.state
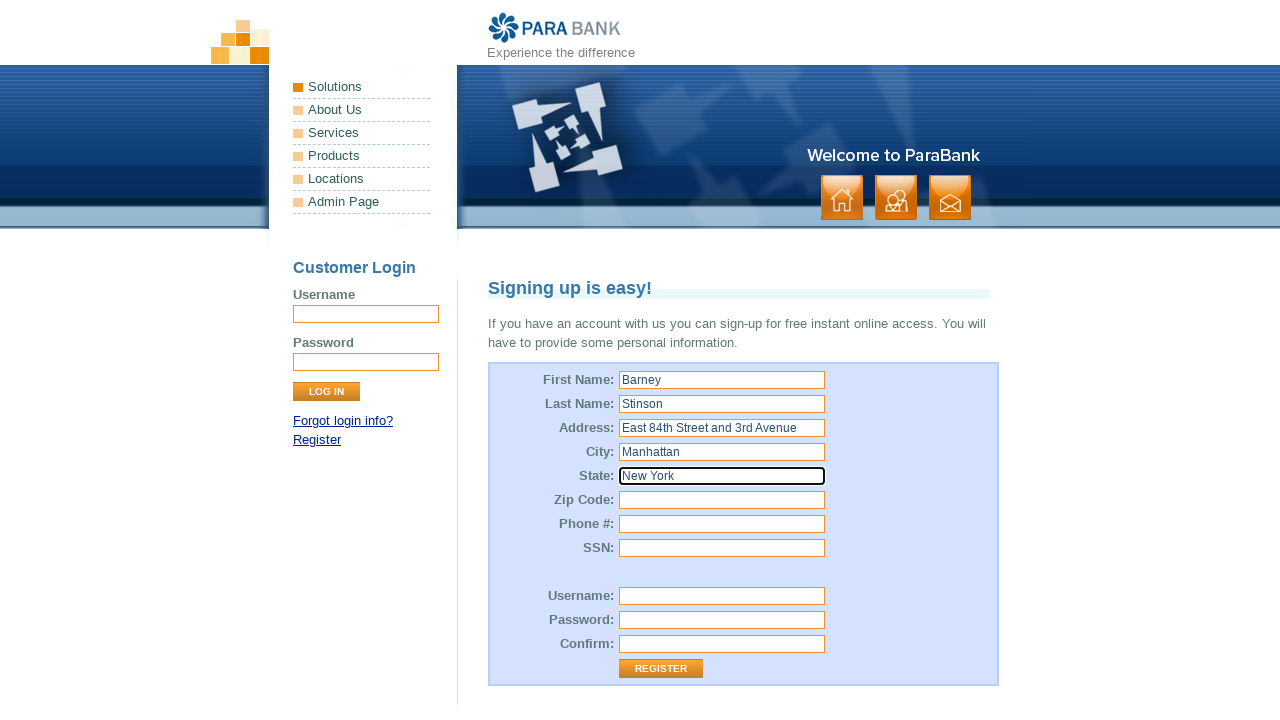

Filled zip code field with '10001' on #customer\.address\.zipCode
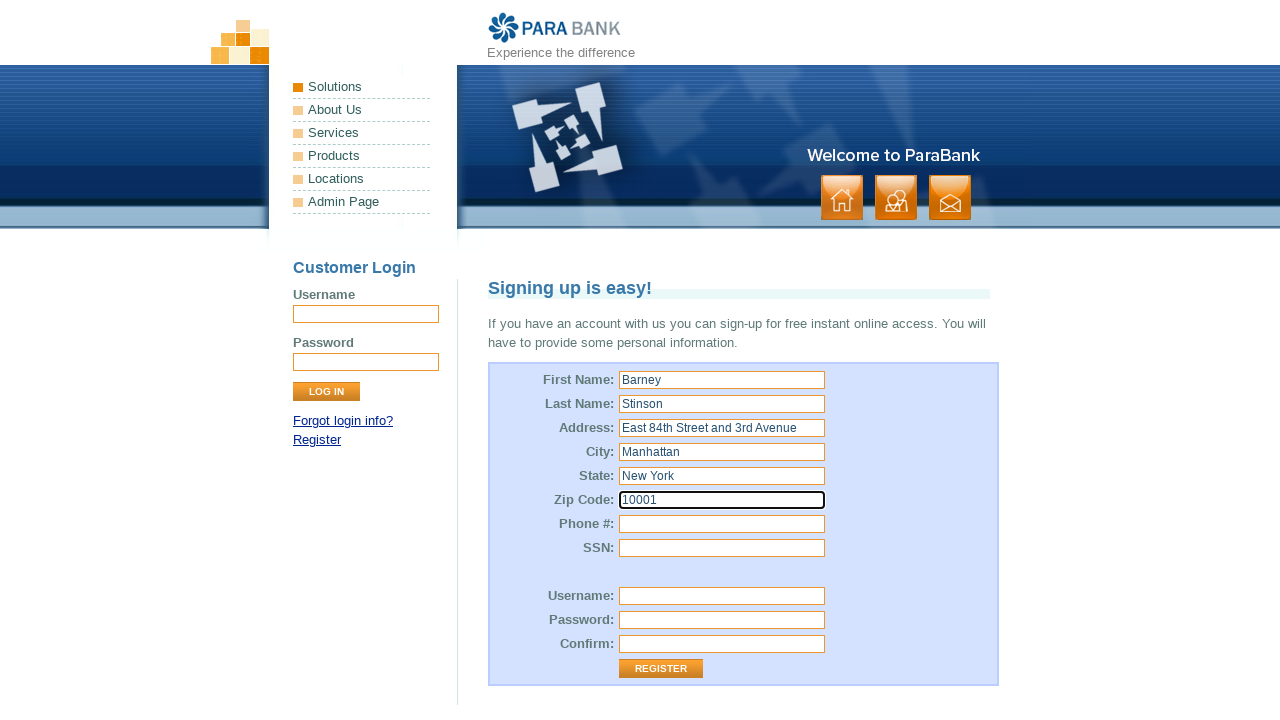

Filled phone number field with '123456789' on input[name='customer.phoneNumber']
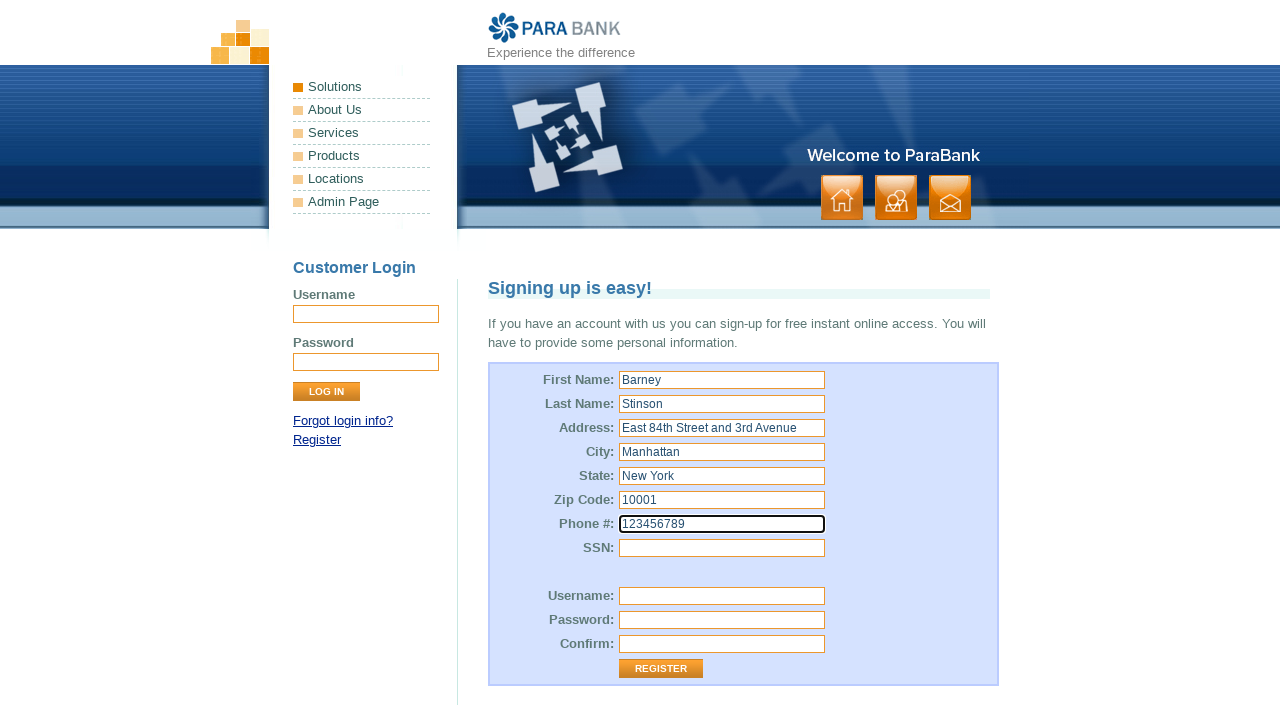

Filled SSN field with '1234-9876' on input[name='customer.ssn']
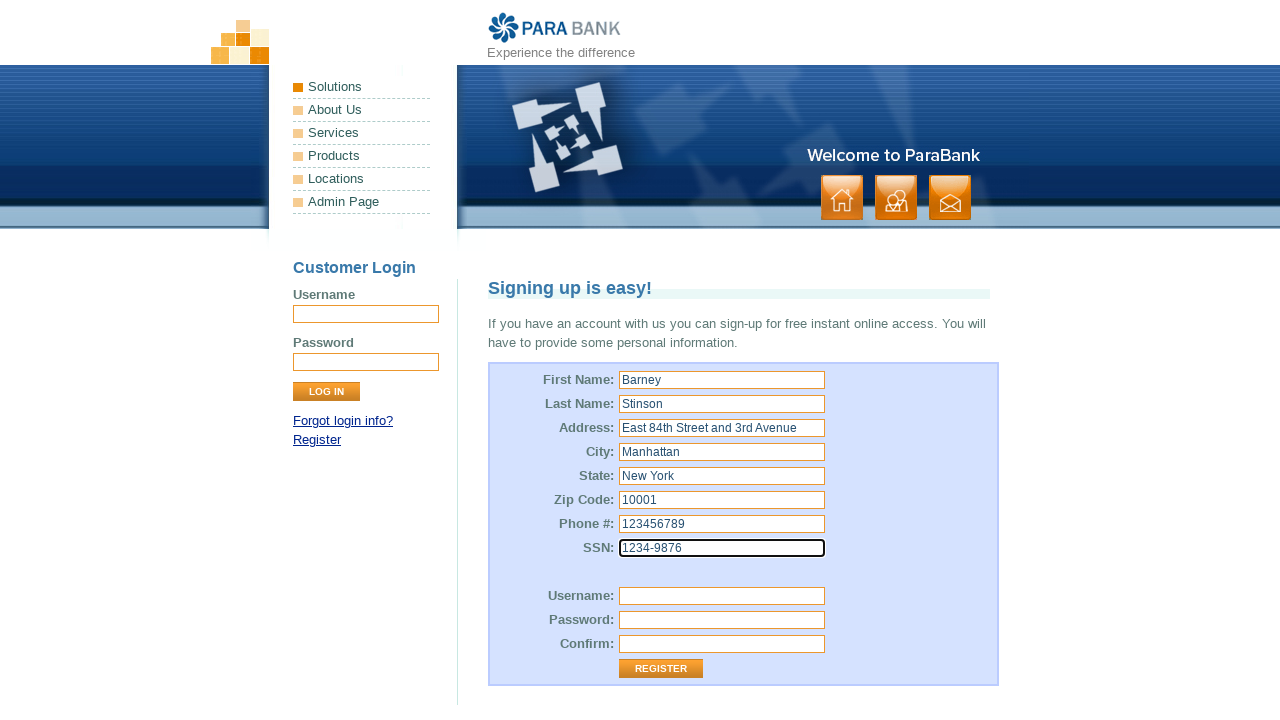

Filled username field with 'Barney.Stinson' on #customer\.username
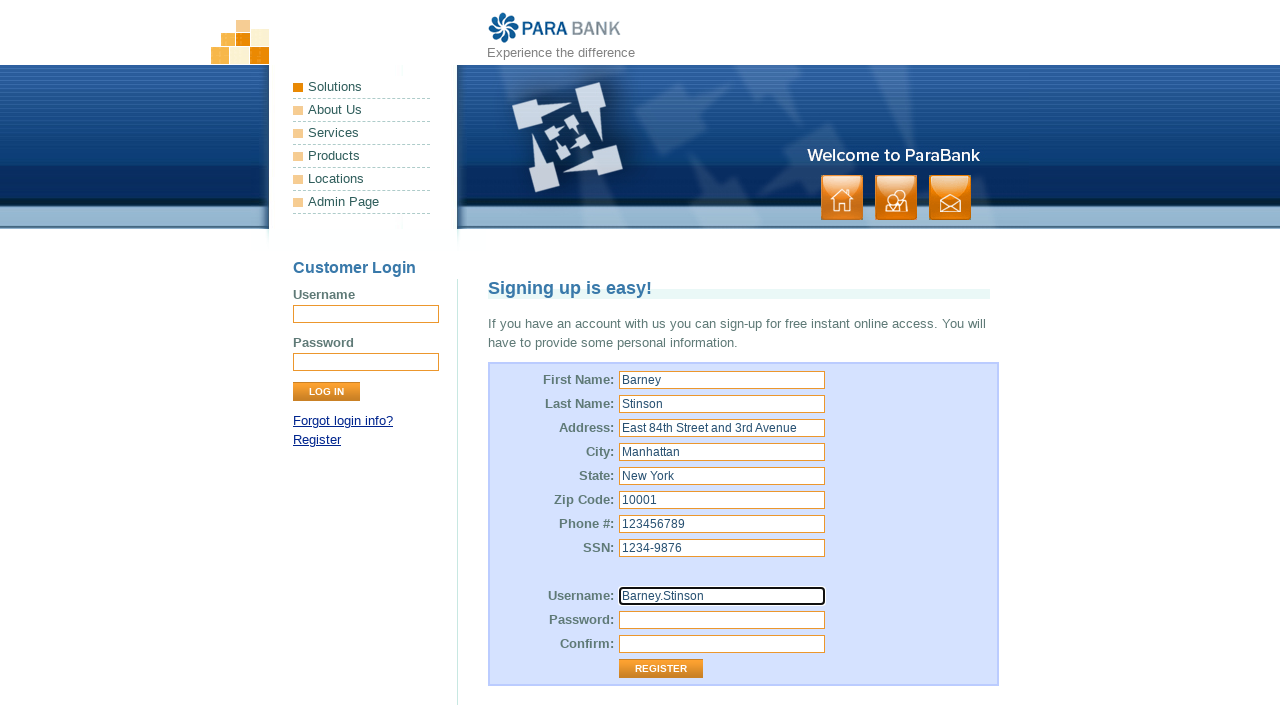

Filled password field with 'legendwaitforitDARY' on #customer\.password
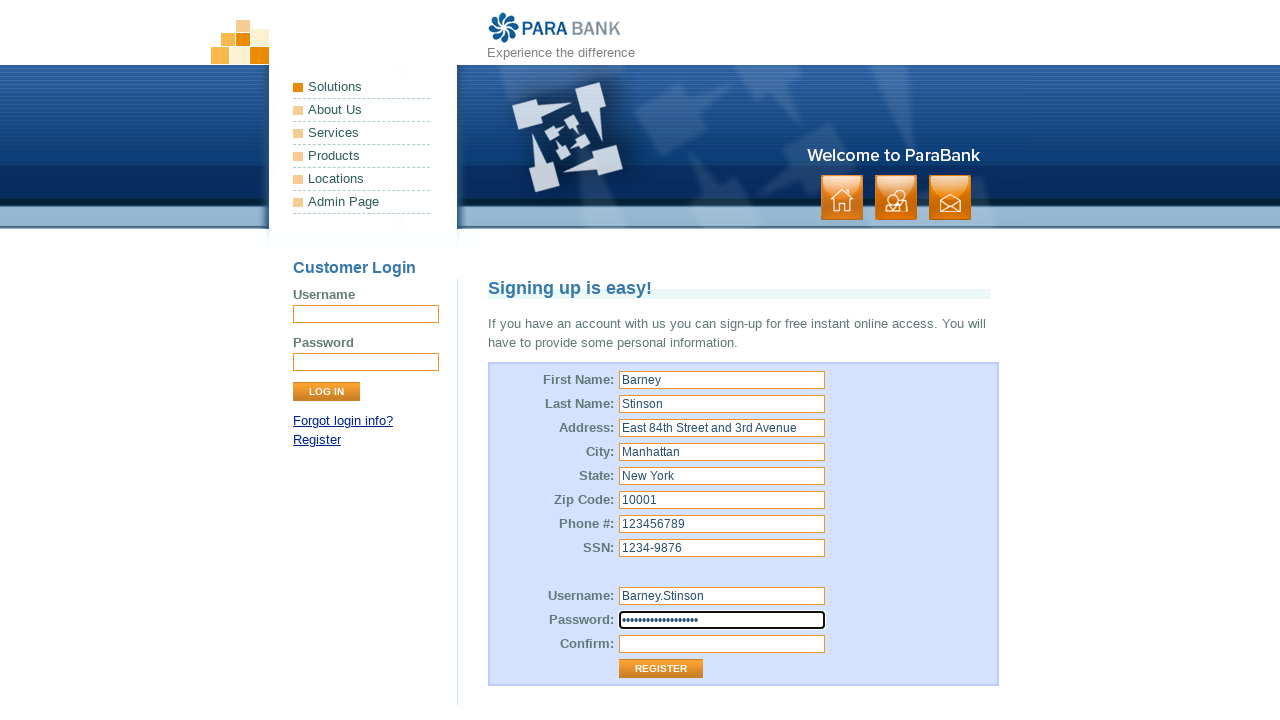

Filled password confirmation field with 'legendwaitforitDARY' on input[name='repeatedPassword']
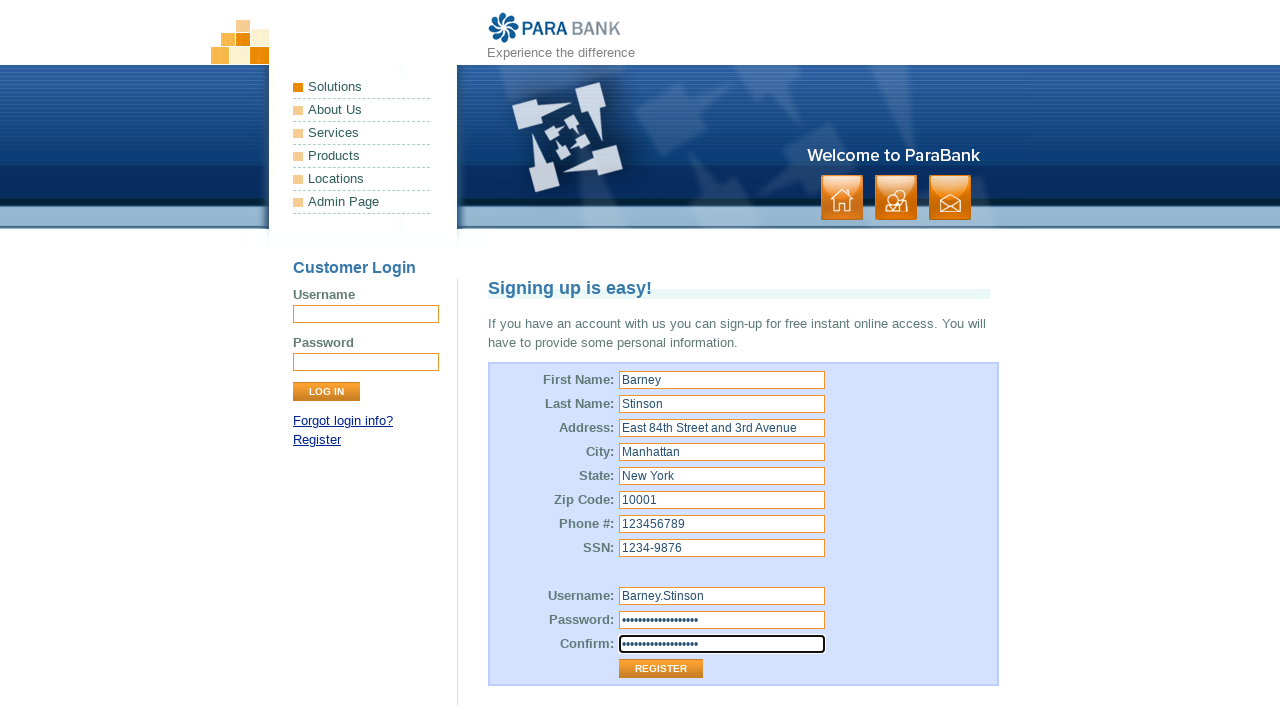

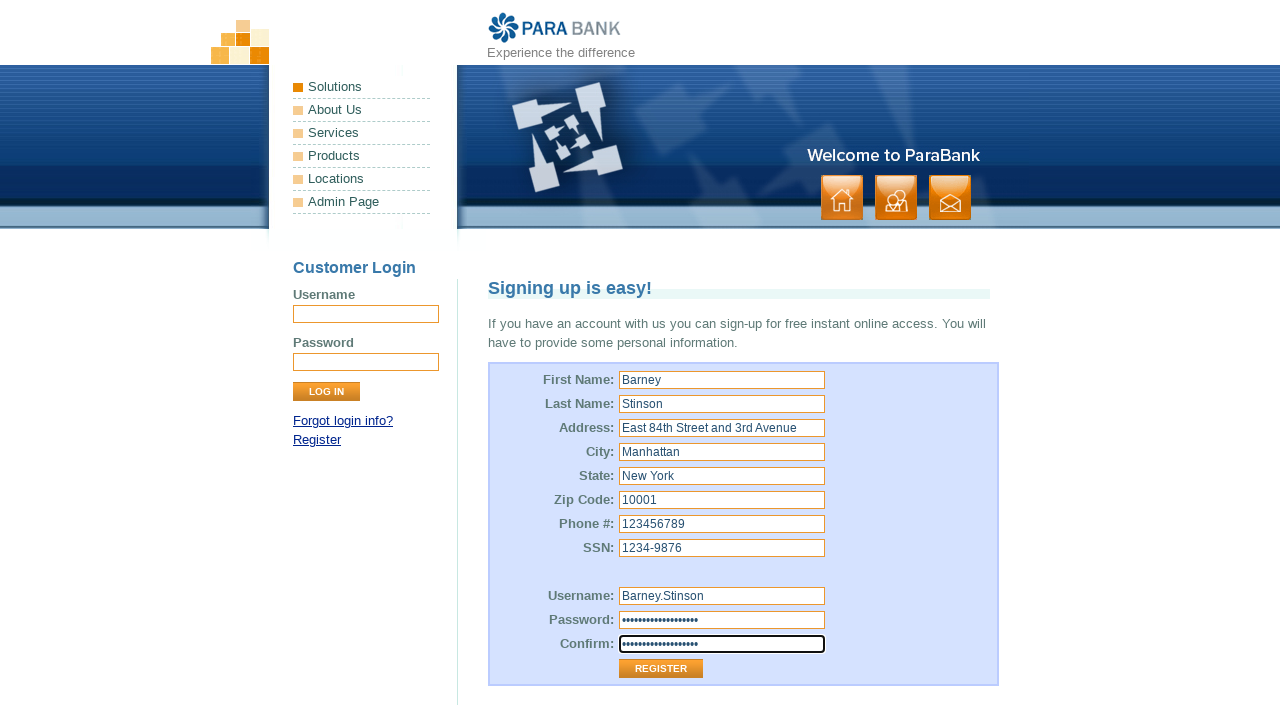